Tests hovering and clicking on a random category from the navigation menu

Starting URL: https://demo.nopcommerce.com/

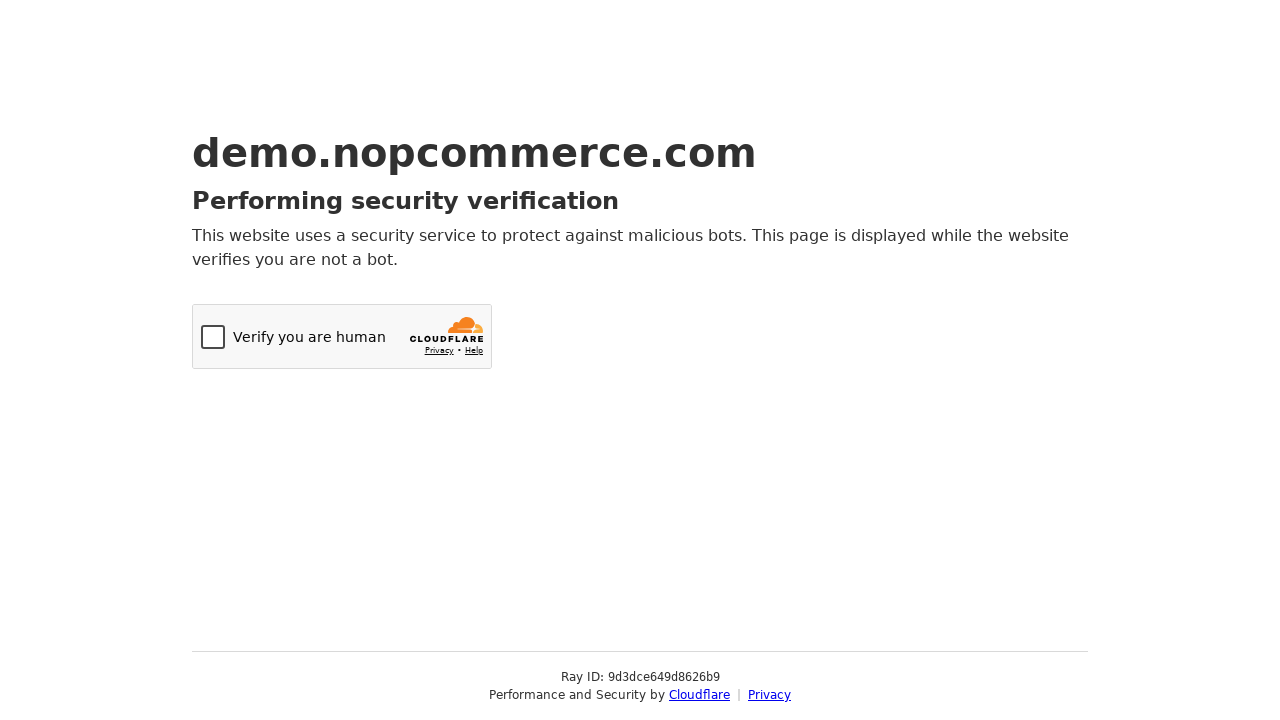

Navigated to nopCommerce demo homepage
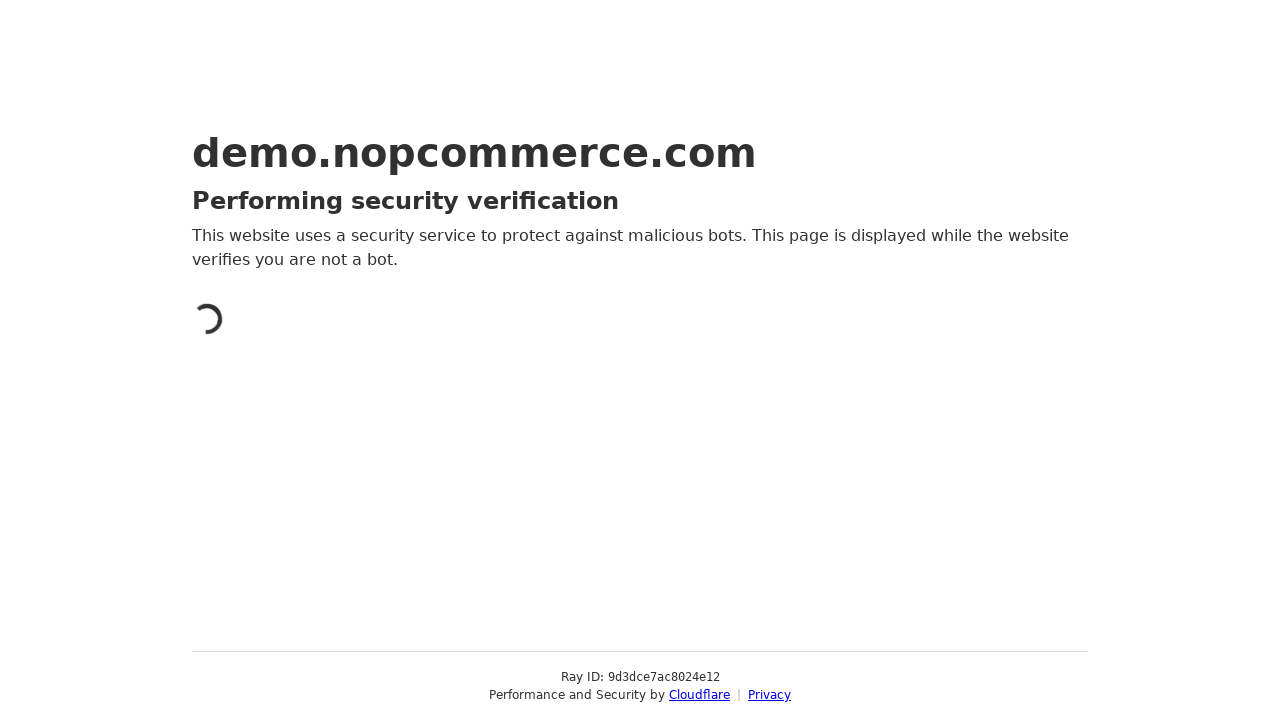

Retrieved 0 category elements from navigation menu
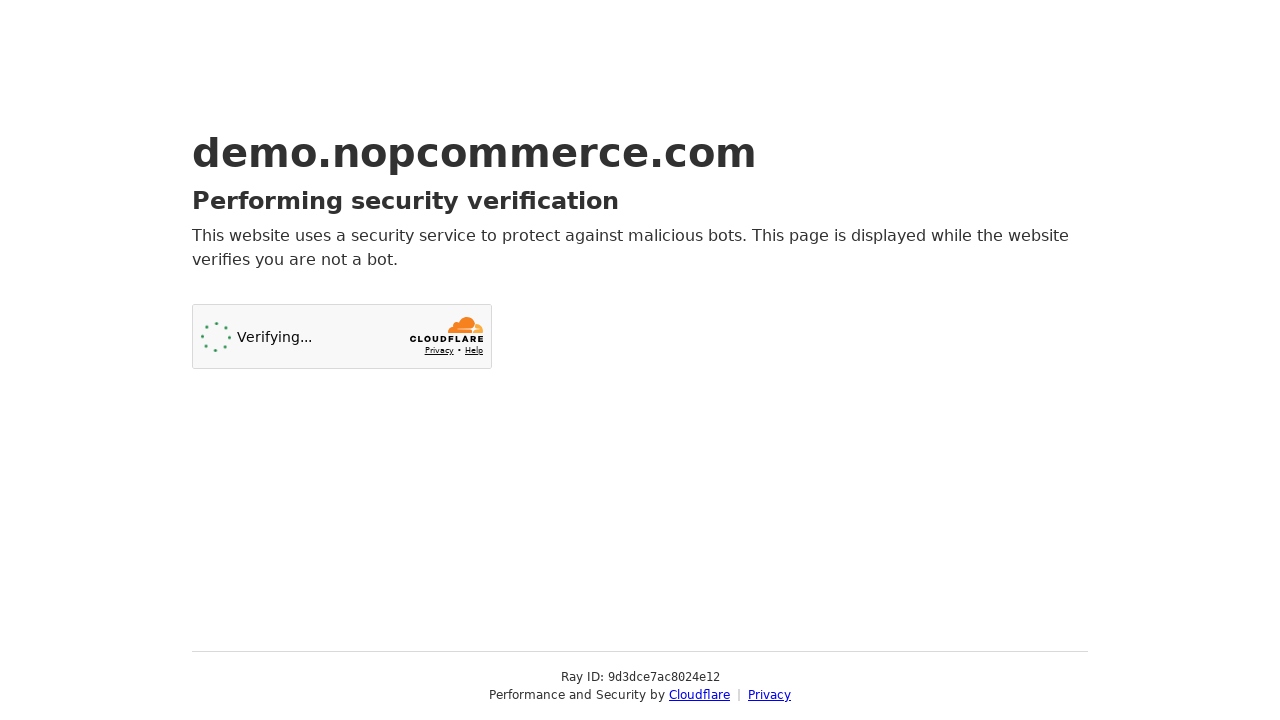

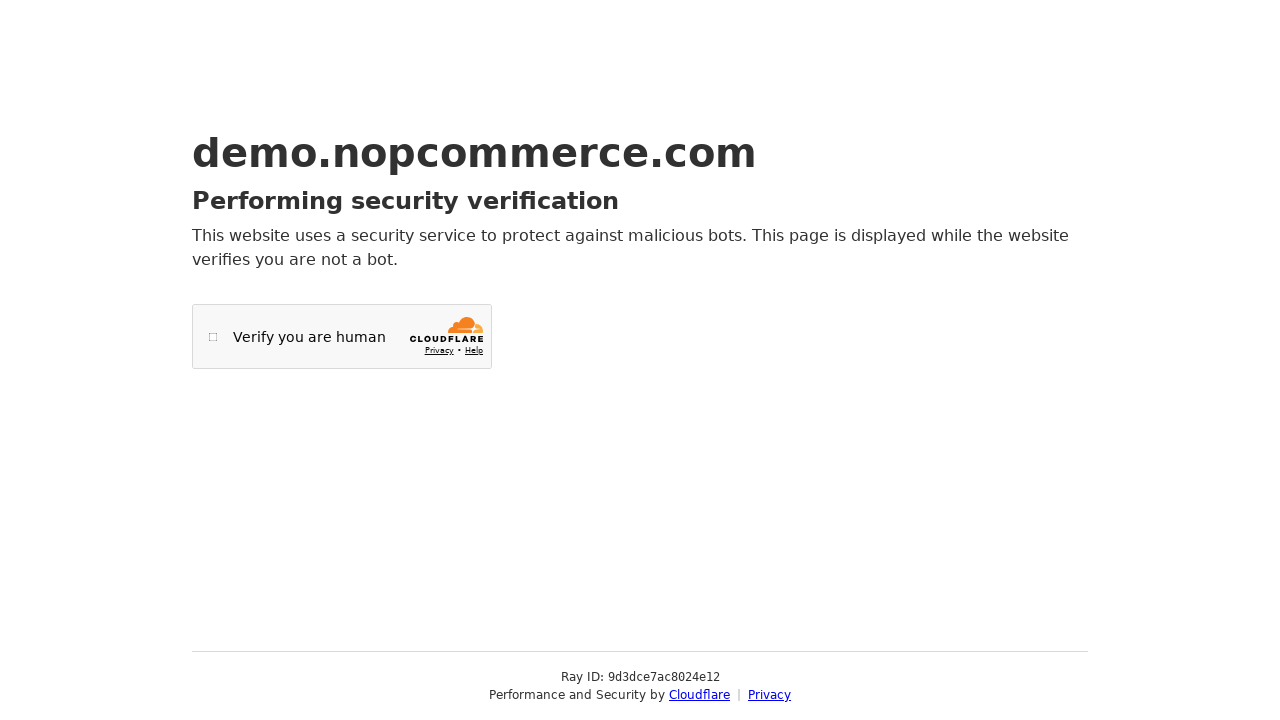